Tests book review submission functionality by navigating to a book page, selecting a rating, filling review form fields, and submitting the review

Starting URL: http://practice.automationtesting.in/

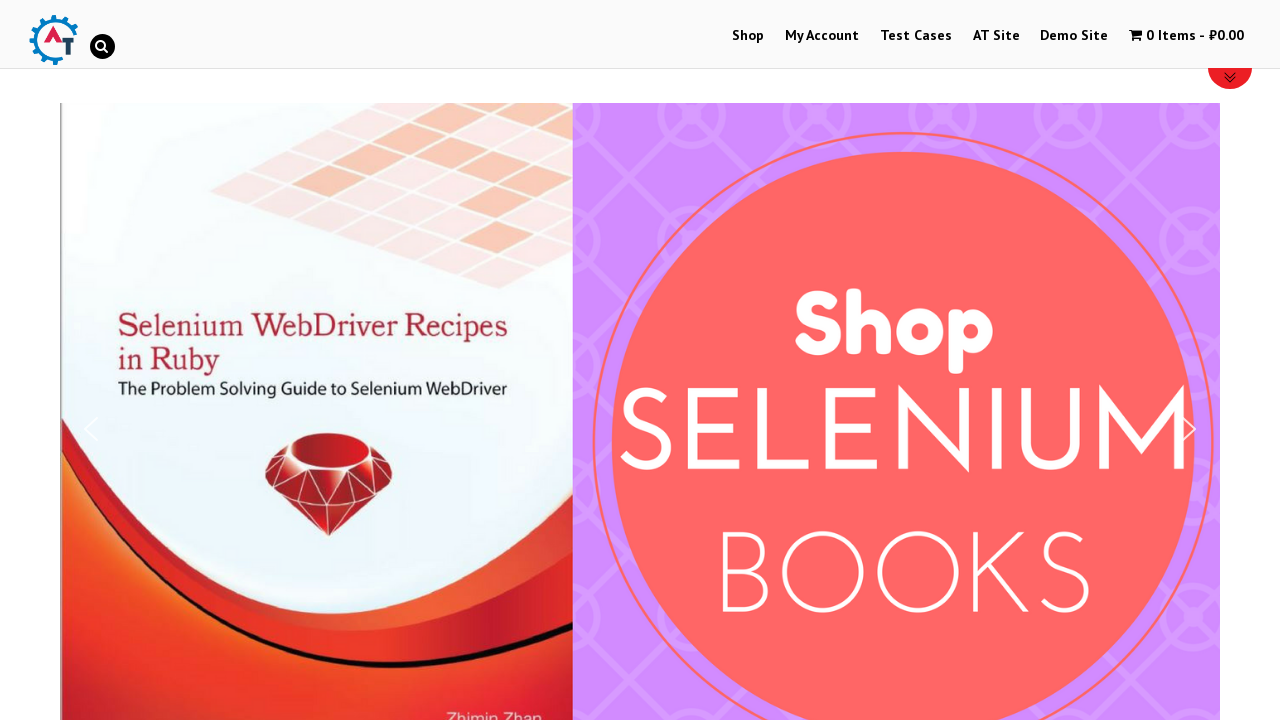

Scrolled down 600px to view book listings
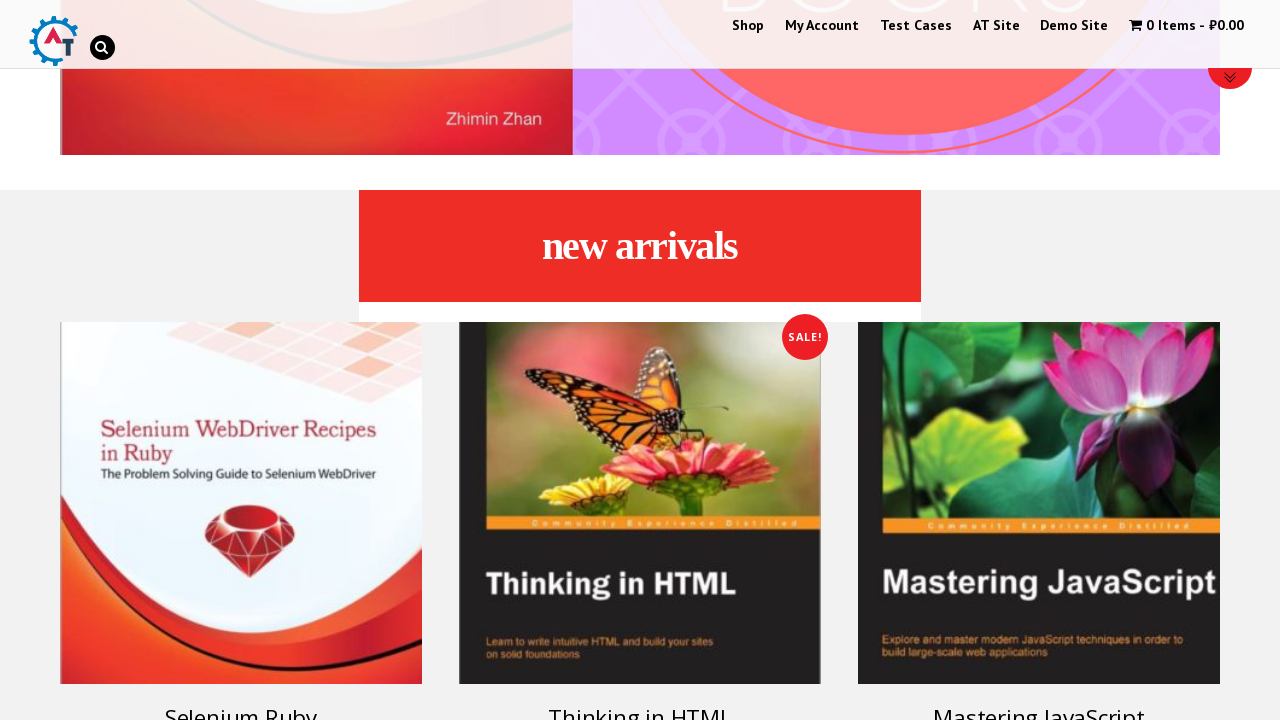

Clicked on Selenium Ruby book at (241, 503) on img[title="Selenium Ruby"]
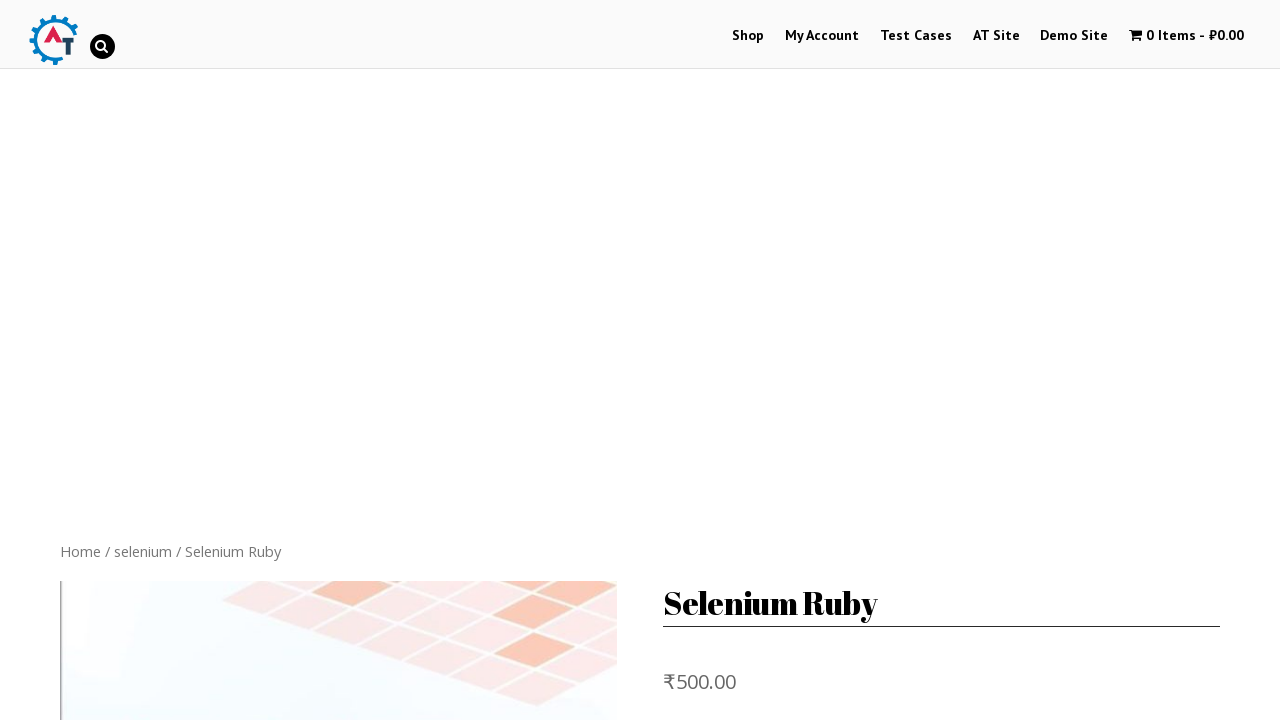

Clicked on REVIEWS tab at (309, 360) on a[href="#tab-reviews"]
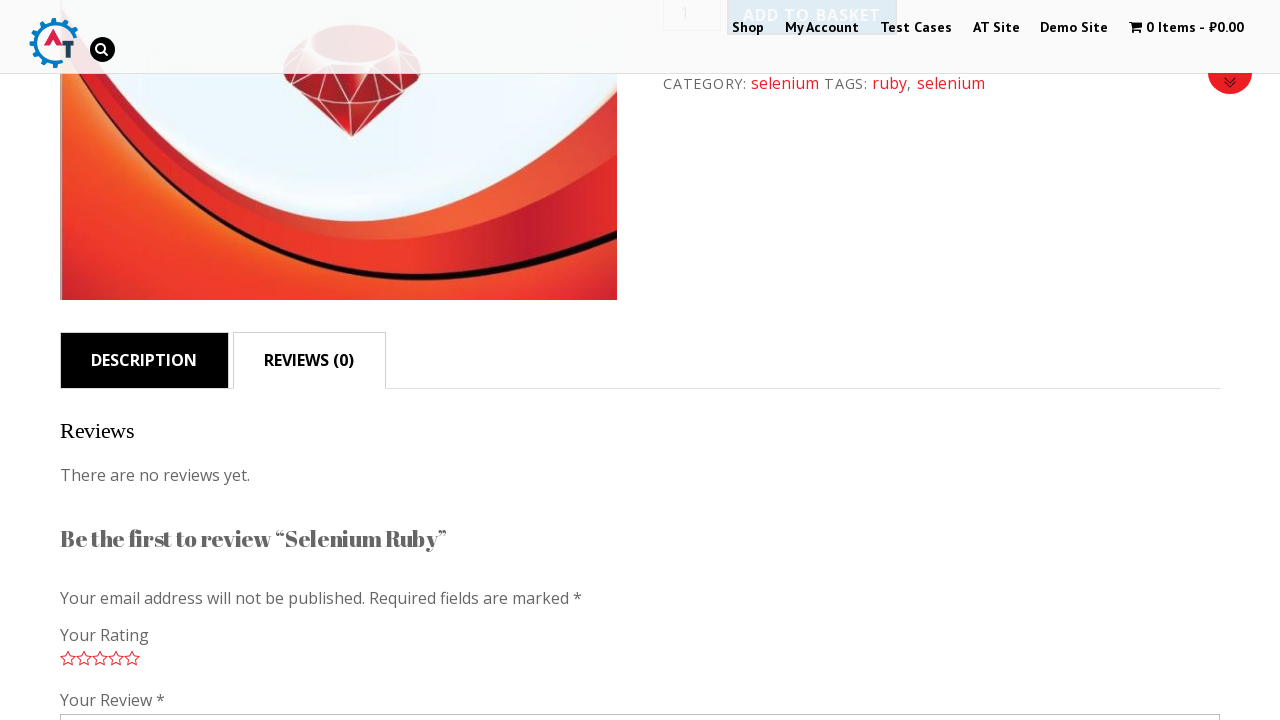

Selected 5-star rating at (132, 658) on xpath=//*[@id="commentform"]/p[2]/p/span/a[5]
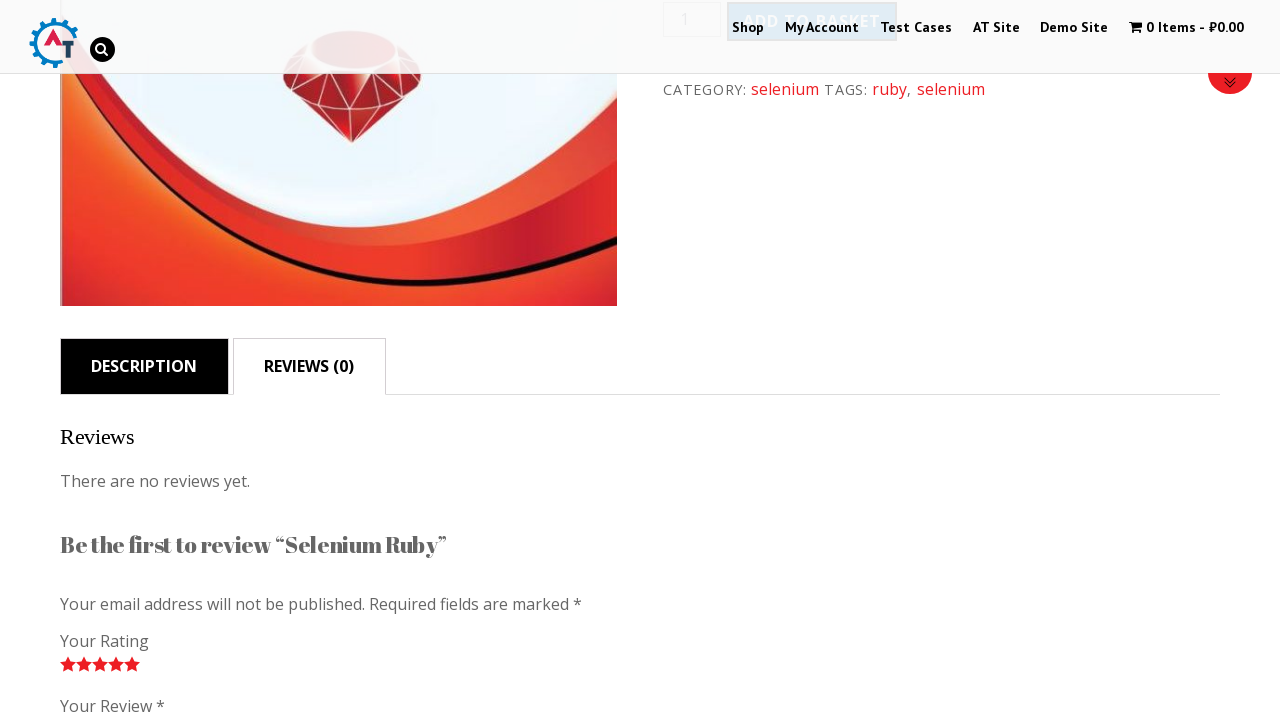

Filled review comment with 'Nice book!' on #comment
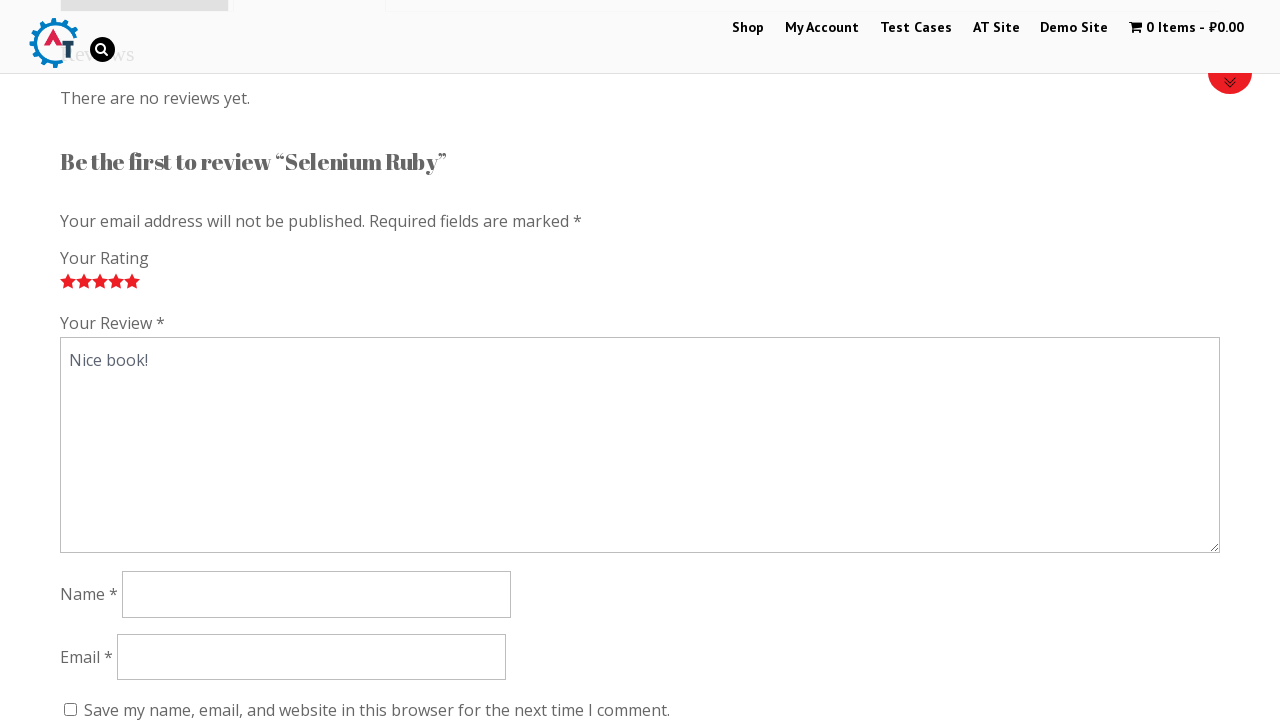

Filled reviewer name with 'TestUser_2024' on #author
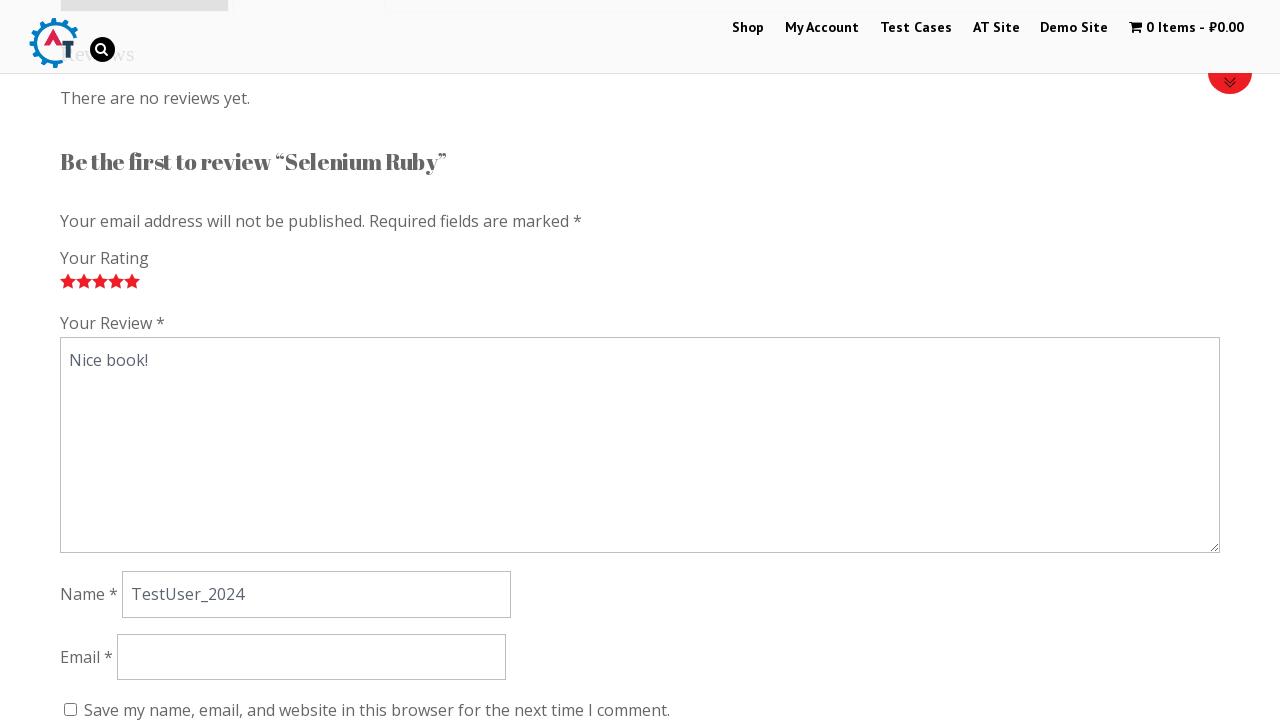

Filled email address with 'testuser2024@example.com' on #email
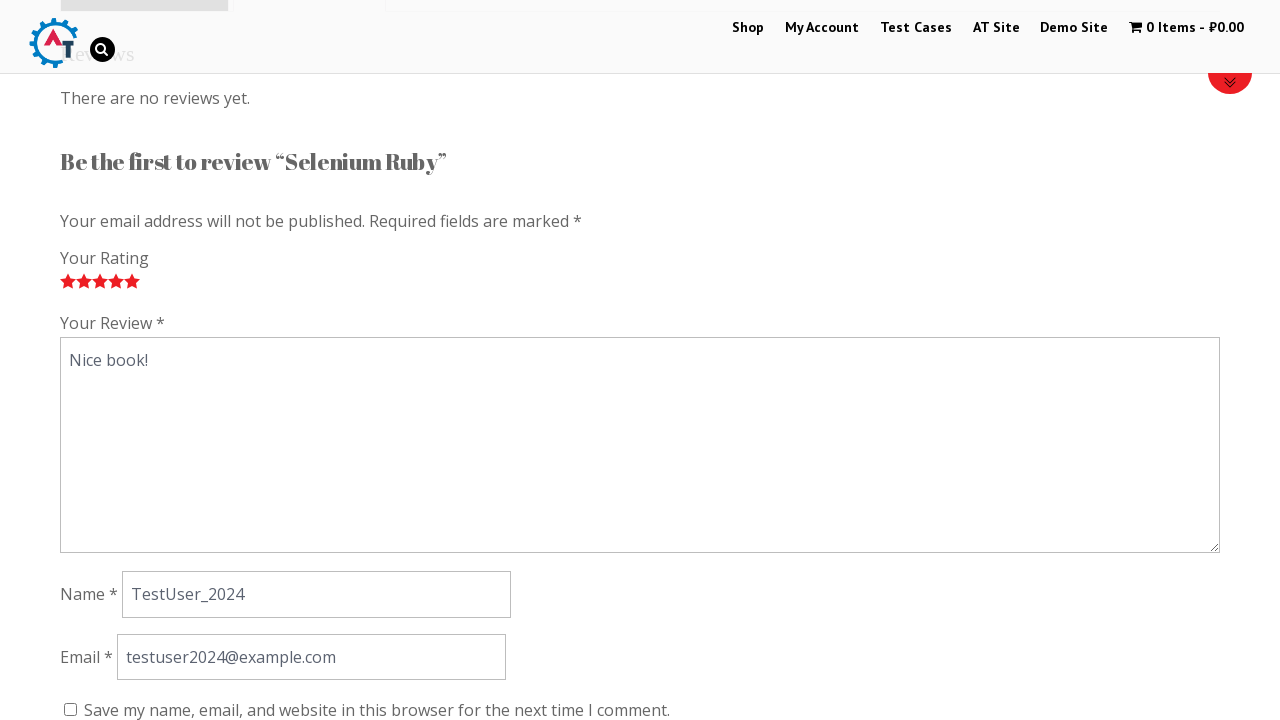

Submitted the book review at (111, 360) on #submit
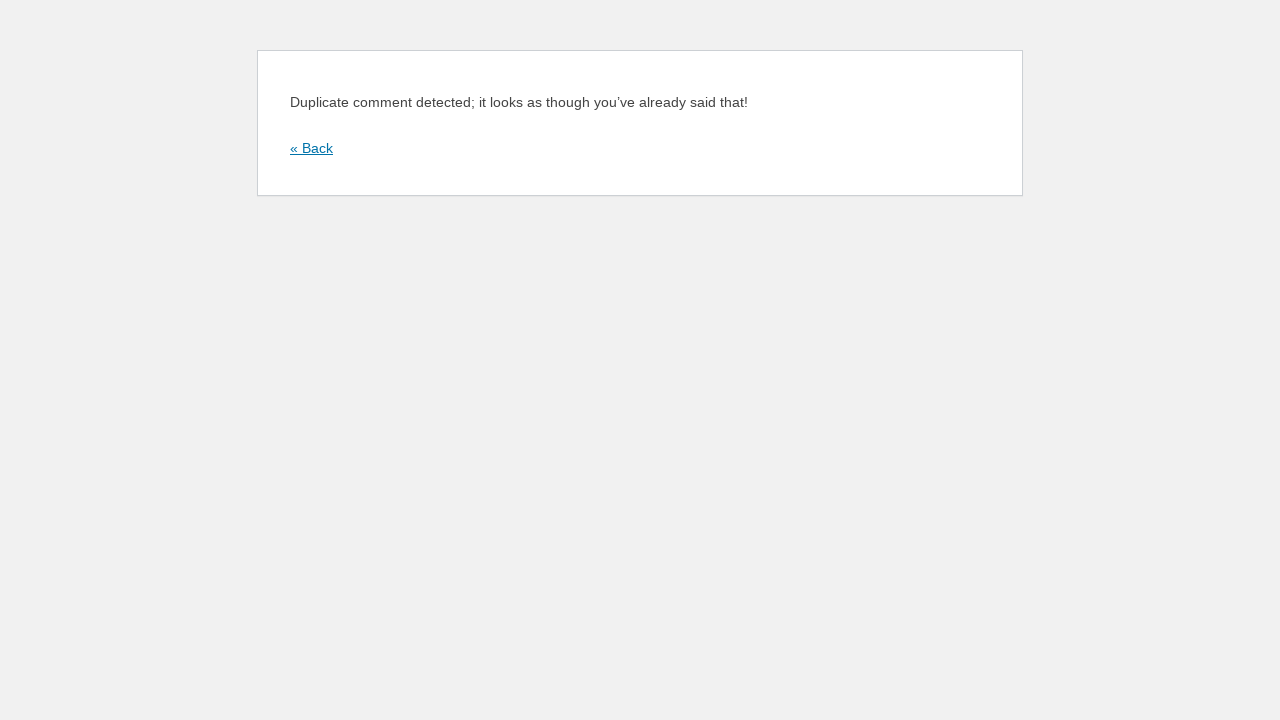

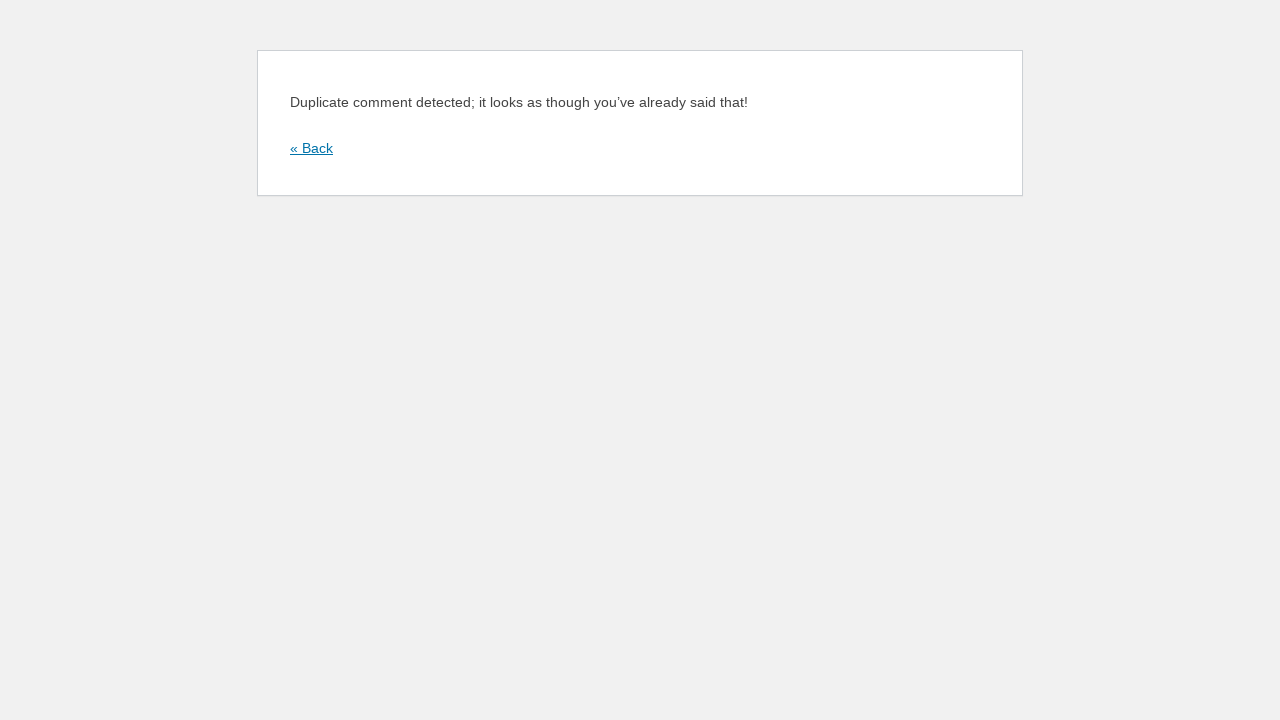